Tests alert handling functionality by clicking a button that triggers an alert popup and accepting it

Starting URL: https://demoqa.com/alerts

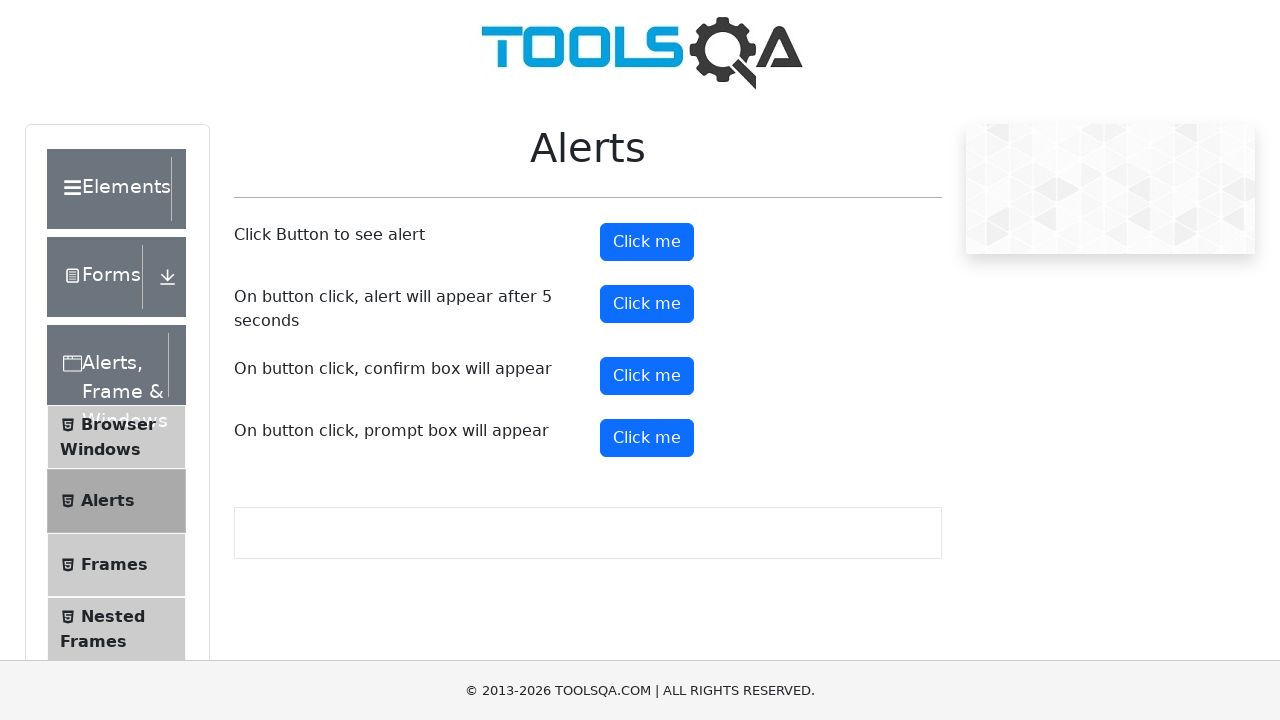

Clicked alert button to trigger popup at (647, 242) on #alertButton
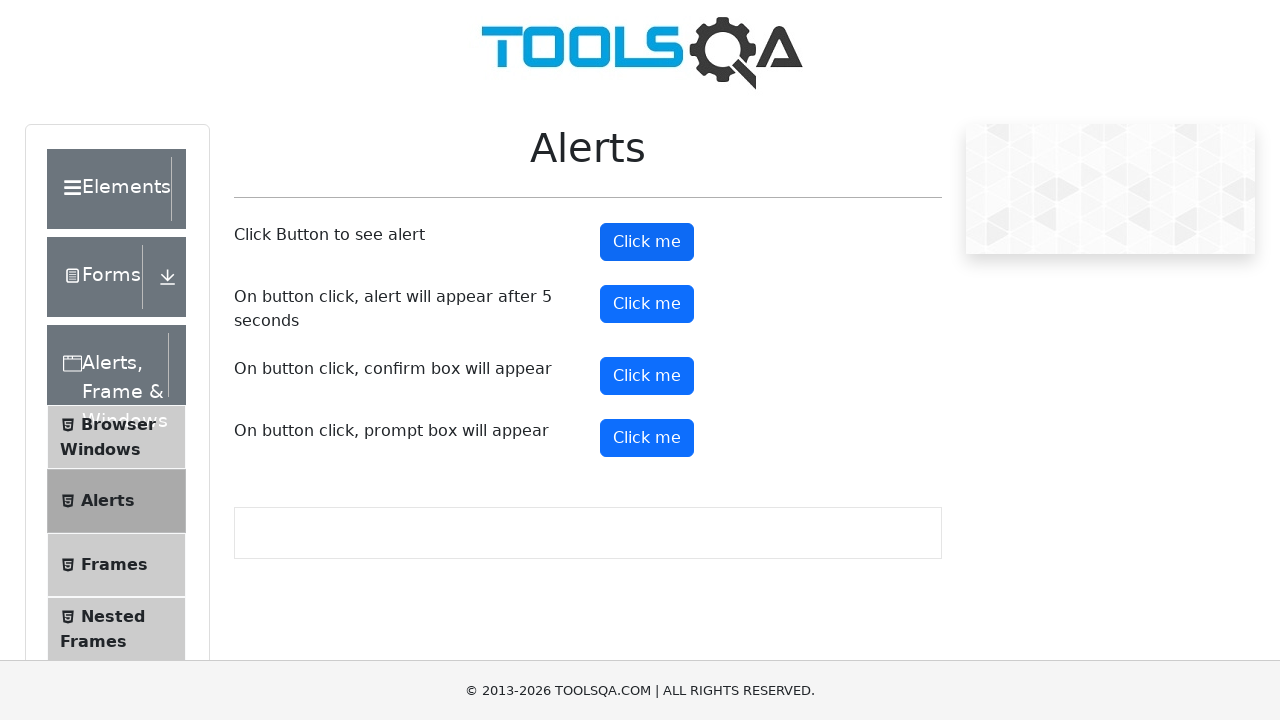

Set up dialog handler to accept alerts
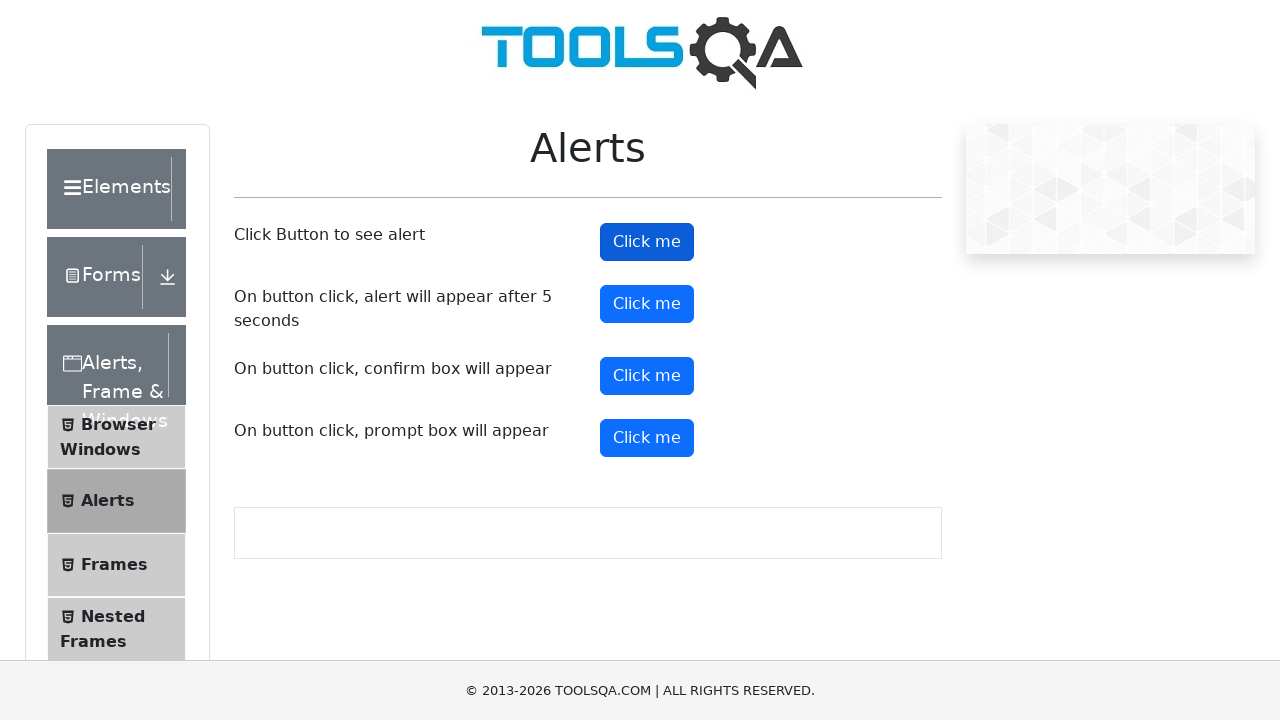

Triggered pending dialogs and accepted alert popup
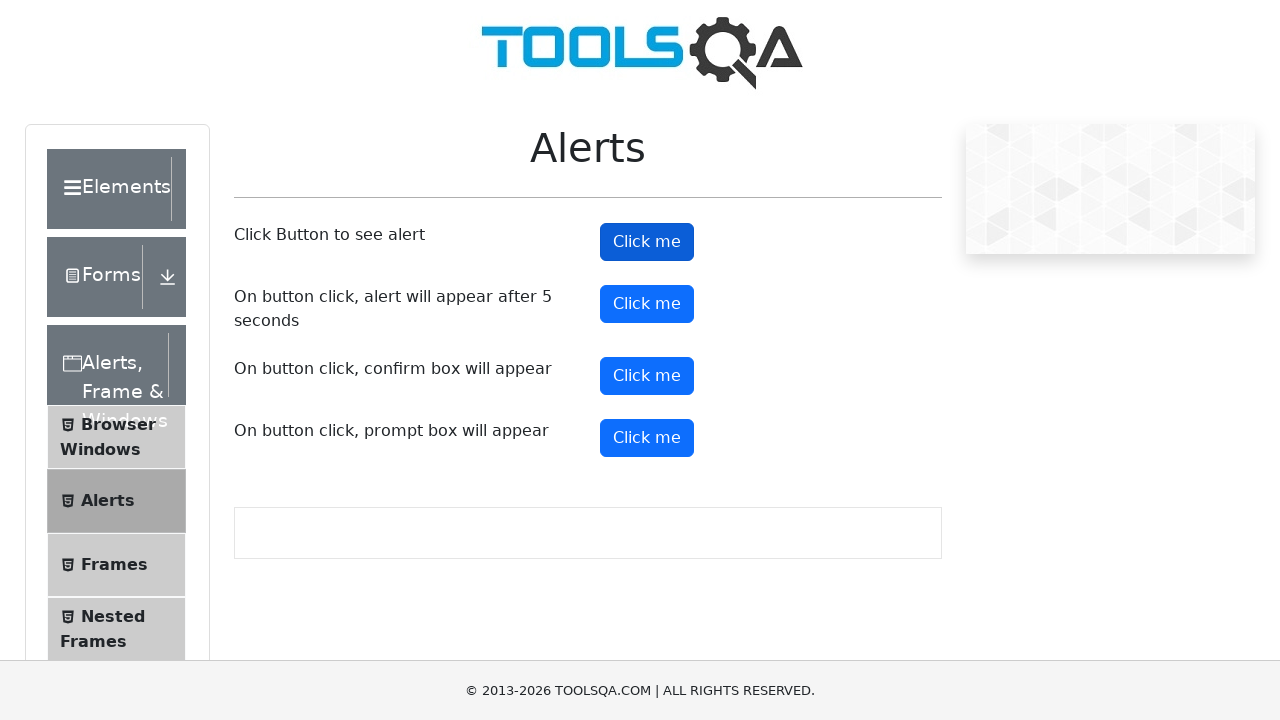

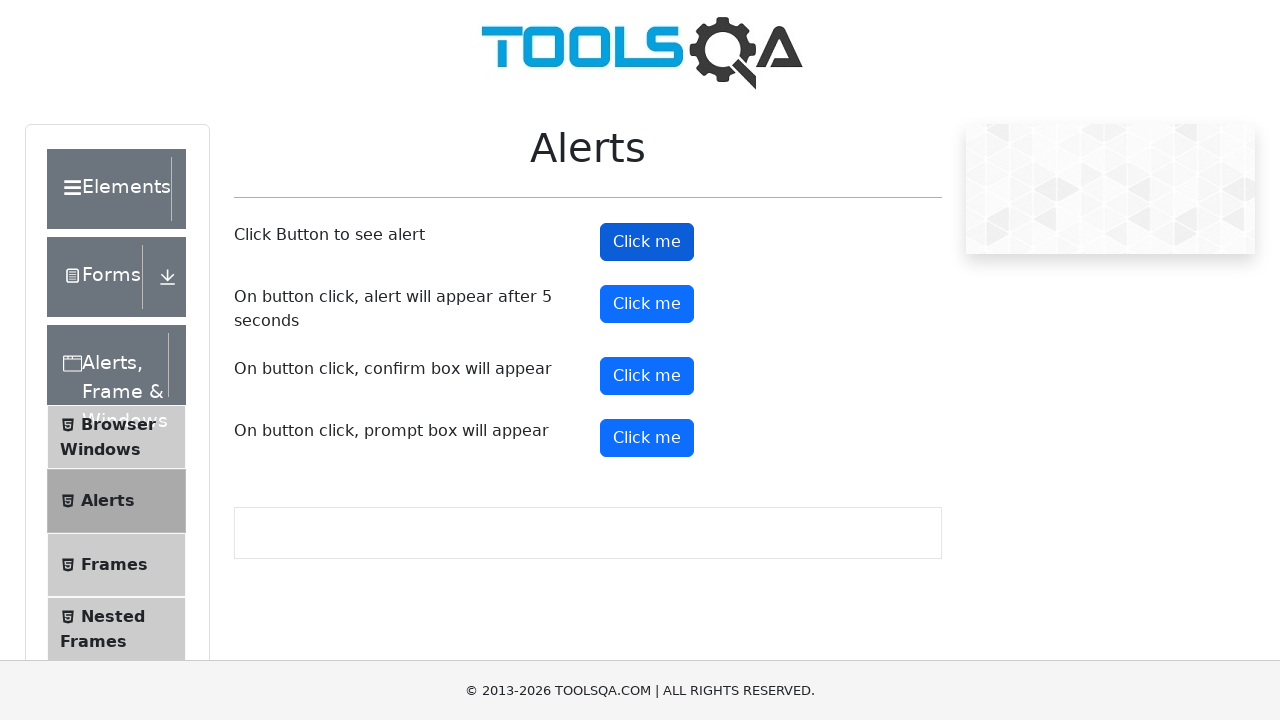